Tests the restaurant ordering flow by scrolling through the page, selecting a restaurant, adding an item to cart, and proceeding to checkout.

Starting URL: https://mrpdemo.eatanceapp.com/

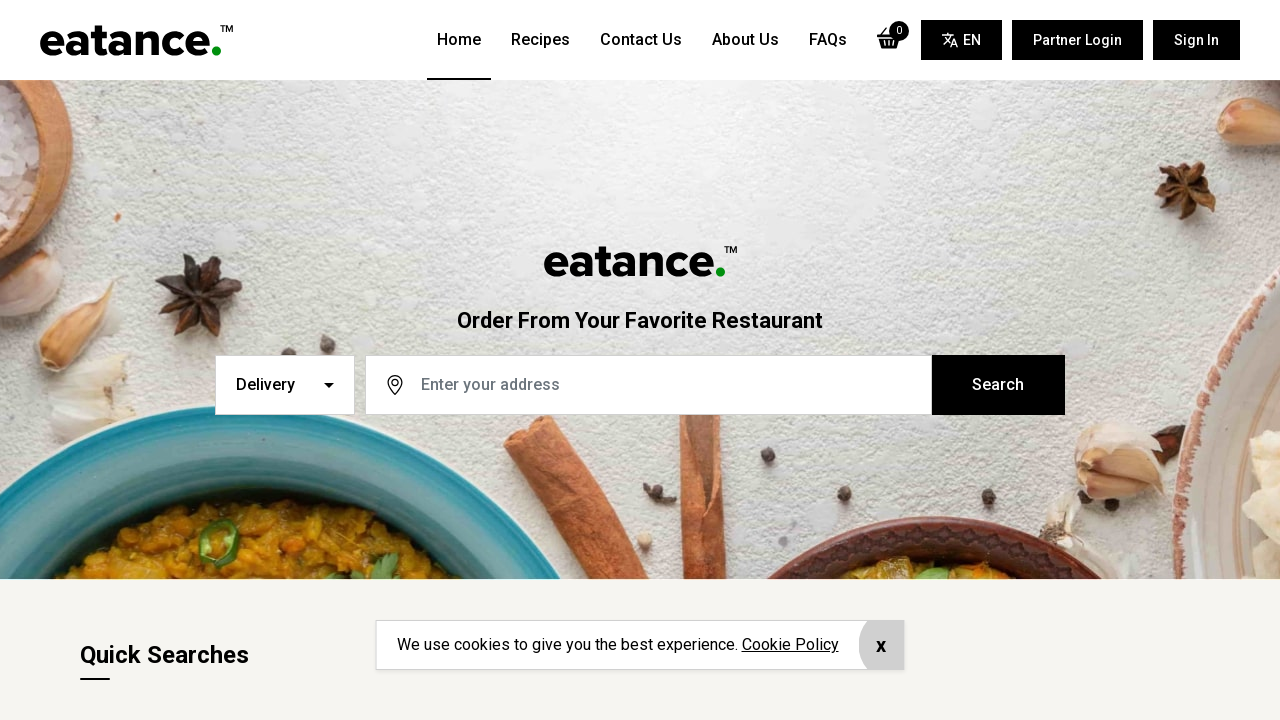

Scrolled down 700 pixels to view restaurants
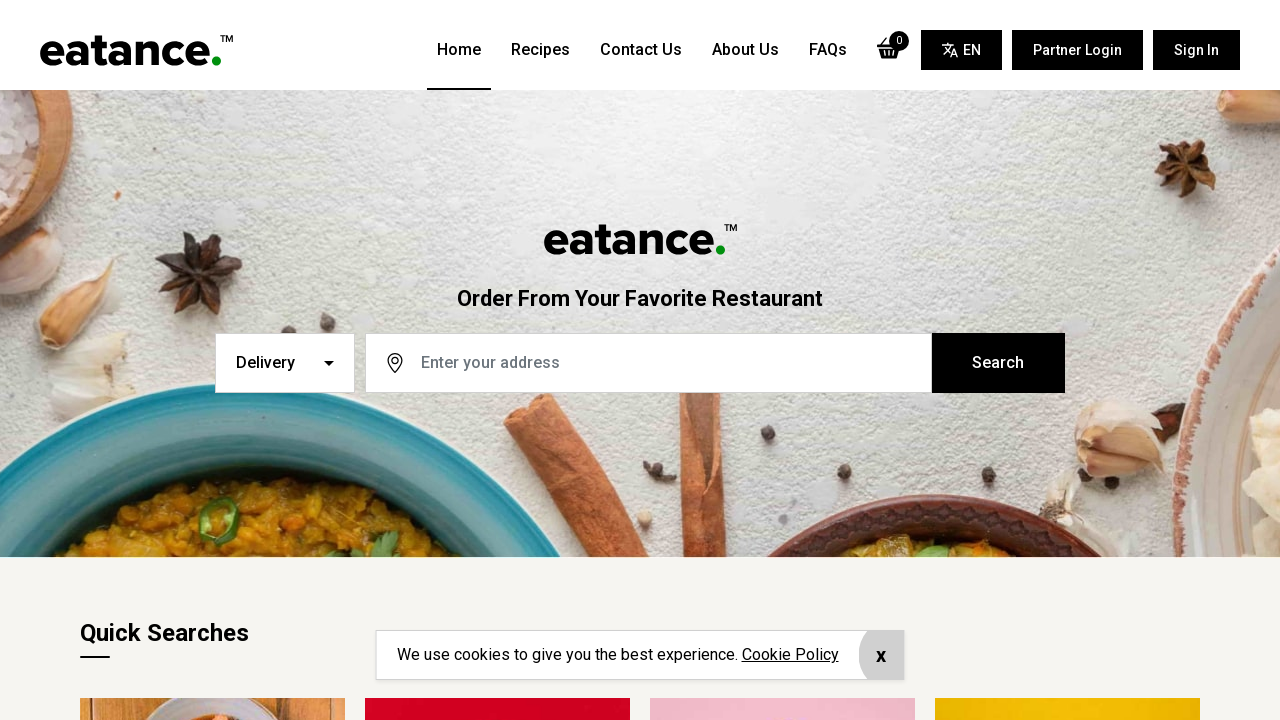

Scrolled down additional 300 pixels
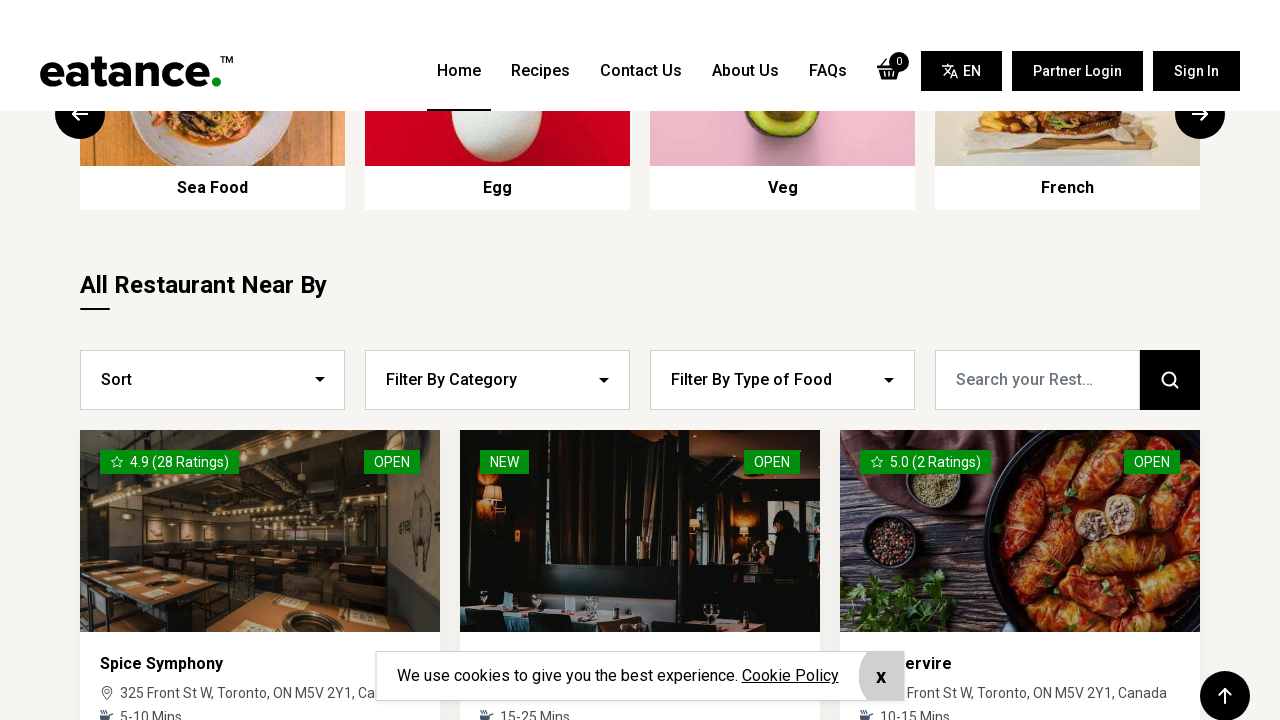

Waited for first restaurant selector to load
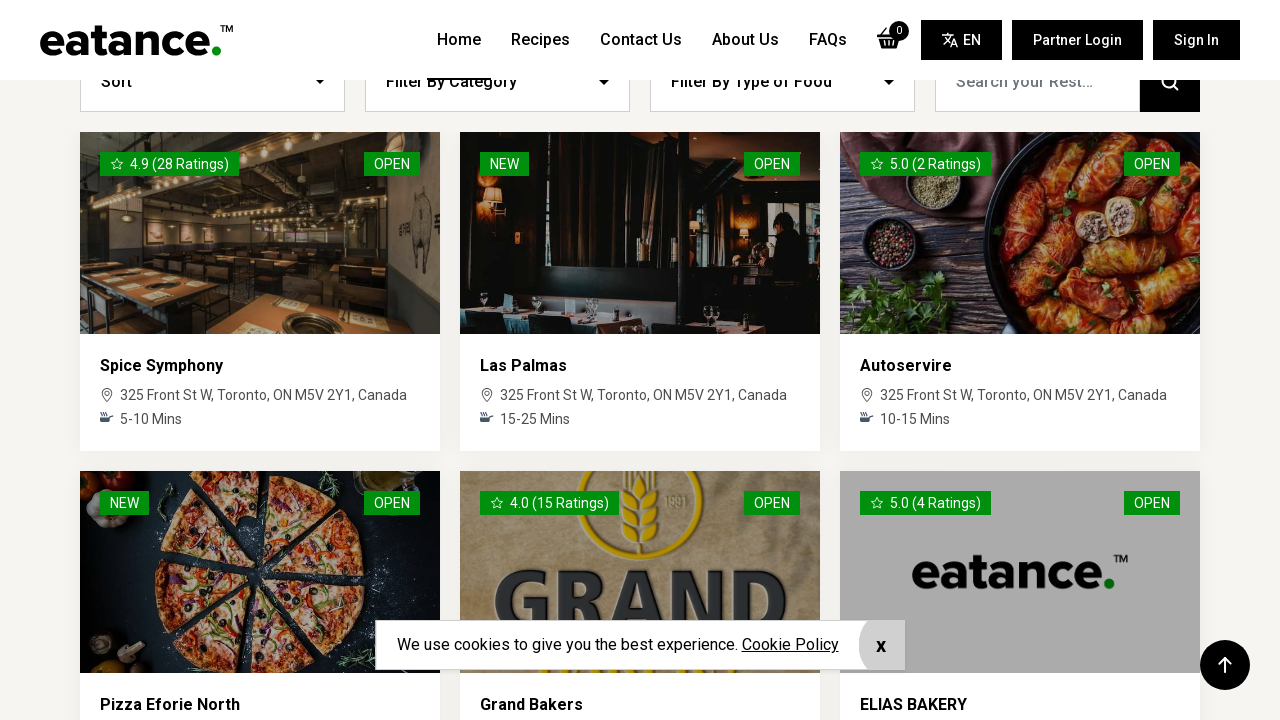

Clicked on the first restaurant at (260, 366) on div:nth-of-type(1).col-xl-4 > a.box-restaurant > div.p-4 > h6.transition
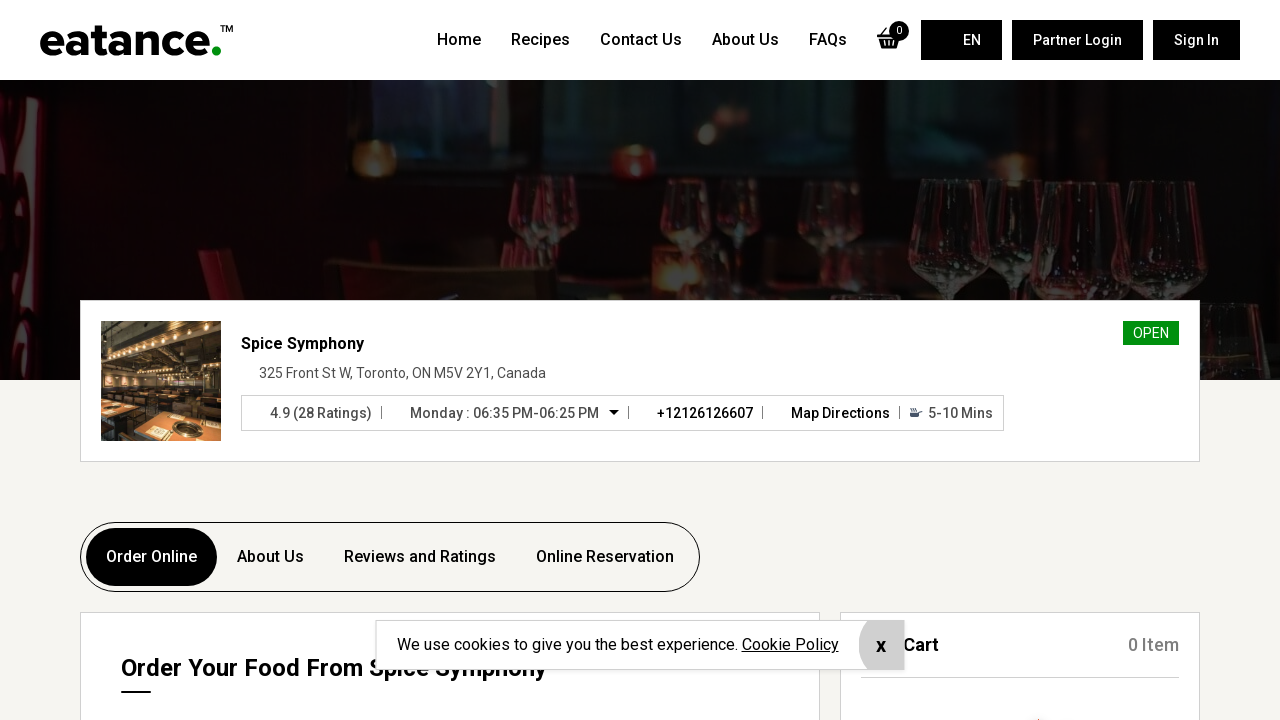

Scrolled up 719 pixels to adjust view
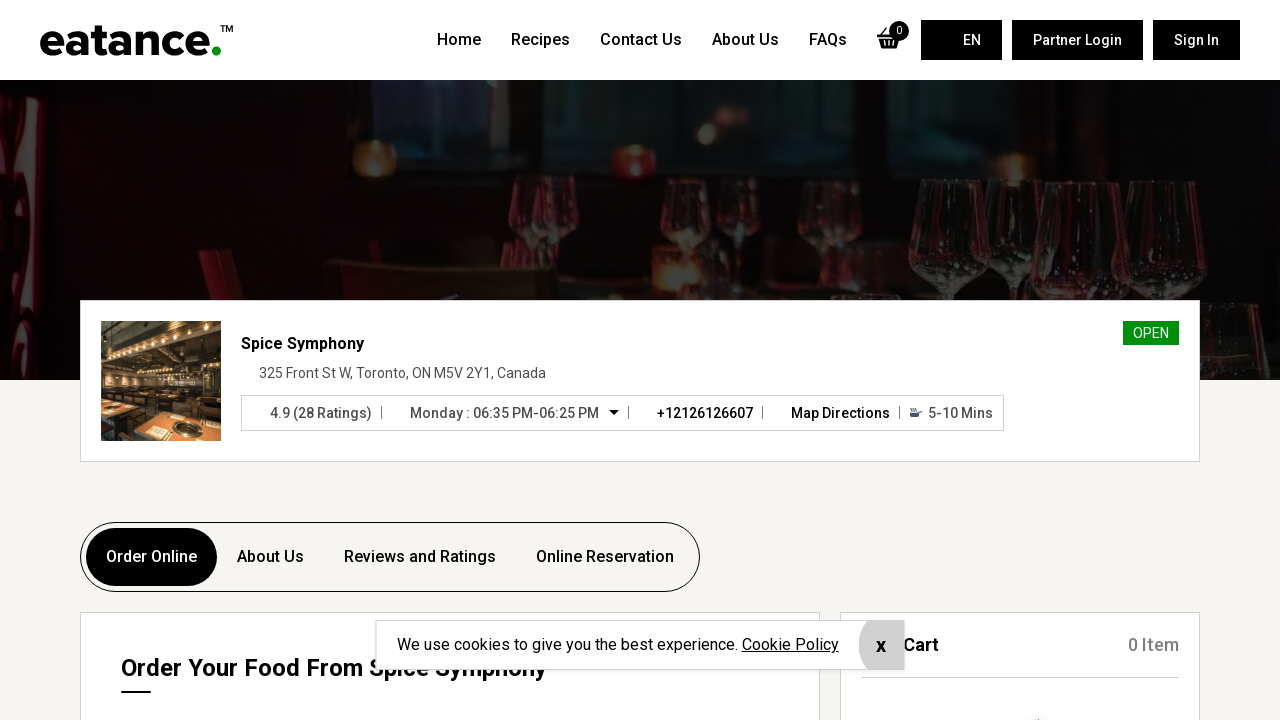

Scrolled down 319 pixels to position menu items
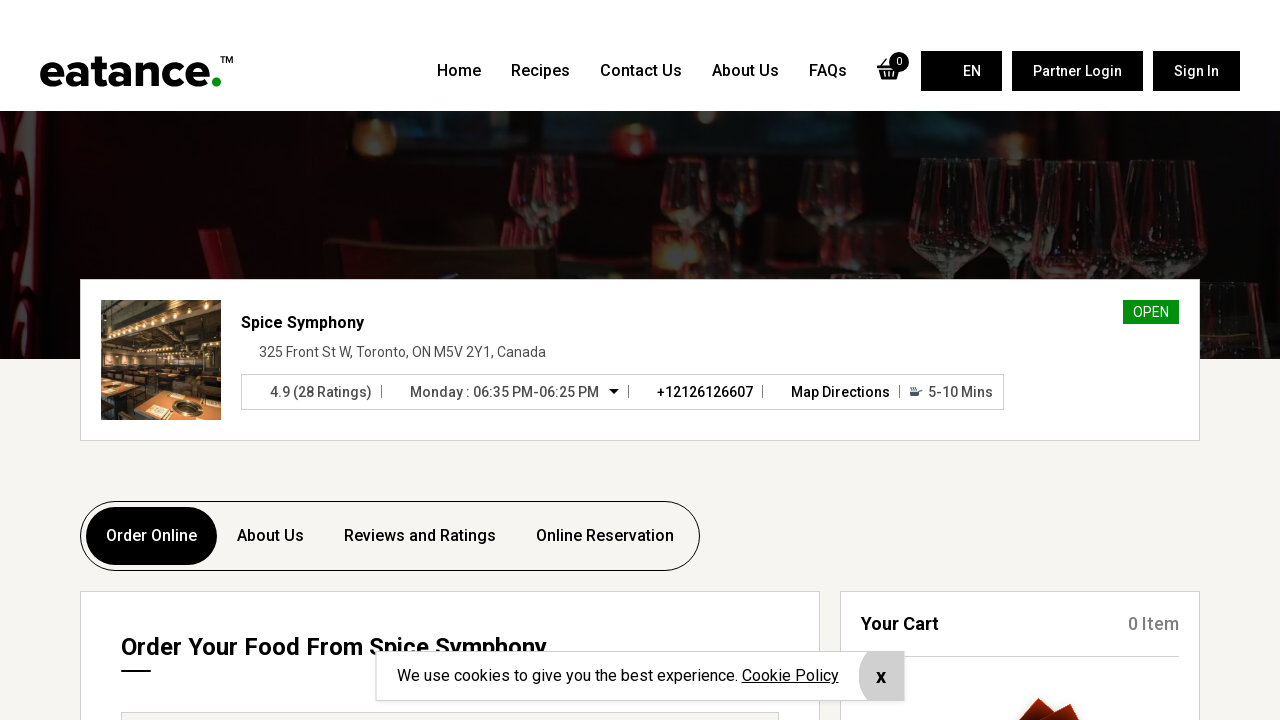

Scrolled down additional 200 pixels to view menu items
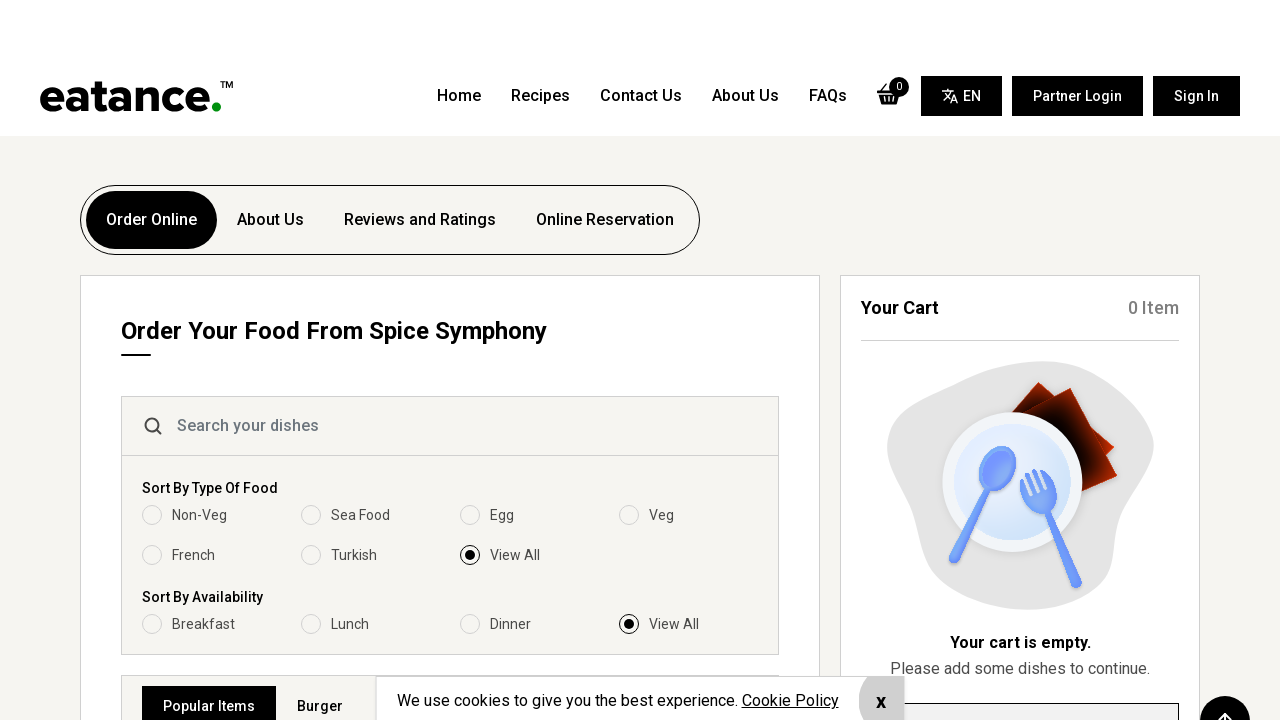

Waited for add to cart button to load
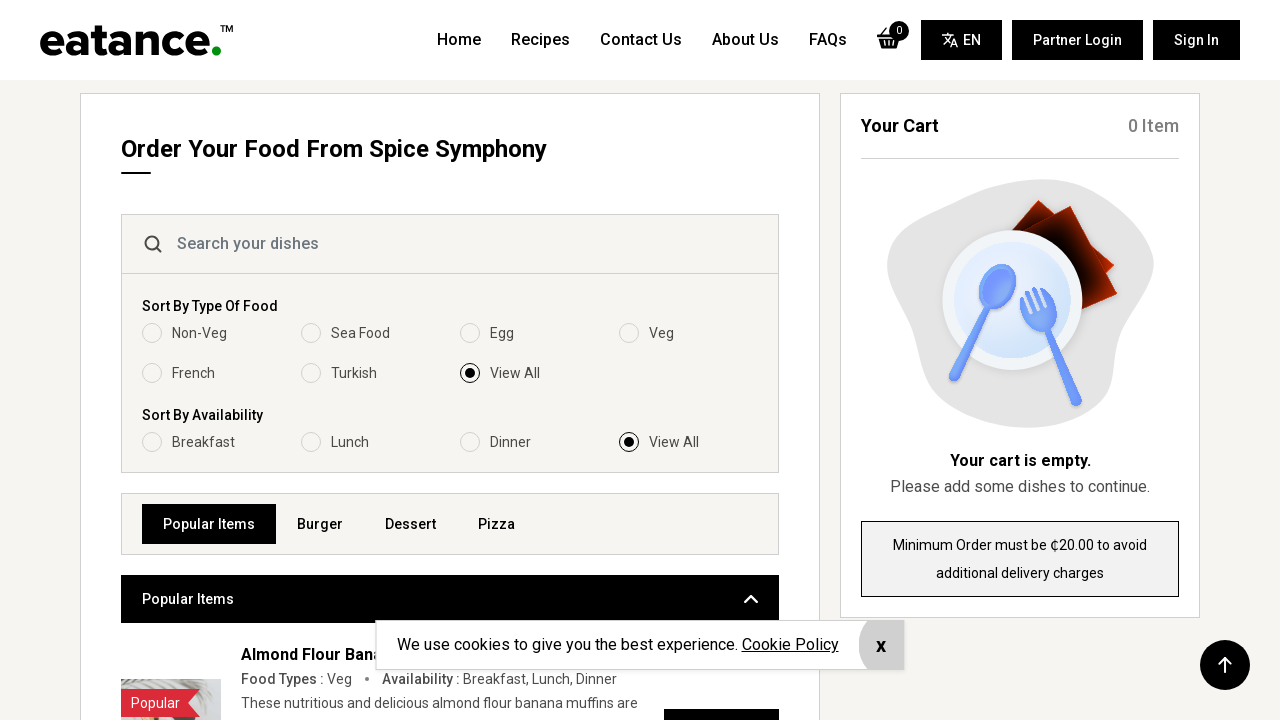

Clicked add to cart button for first menu item at (722, 700) on div.accordion-body > div:nth-of-type(1) > div:nth-of-type(2) > button.addtocart-
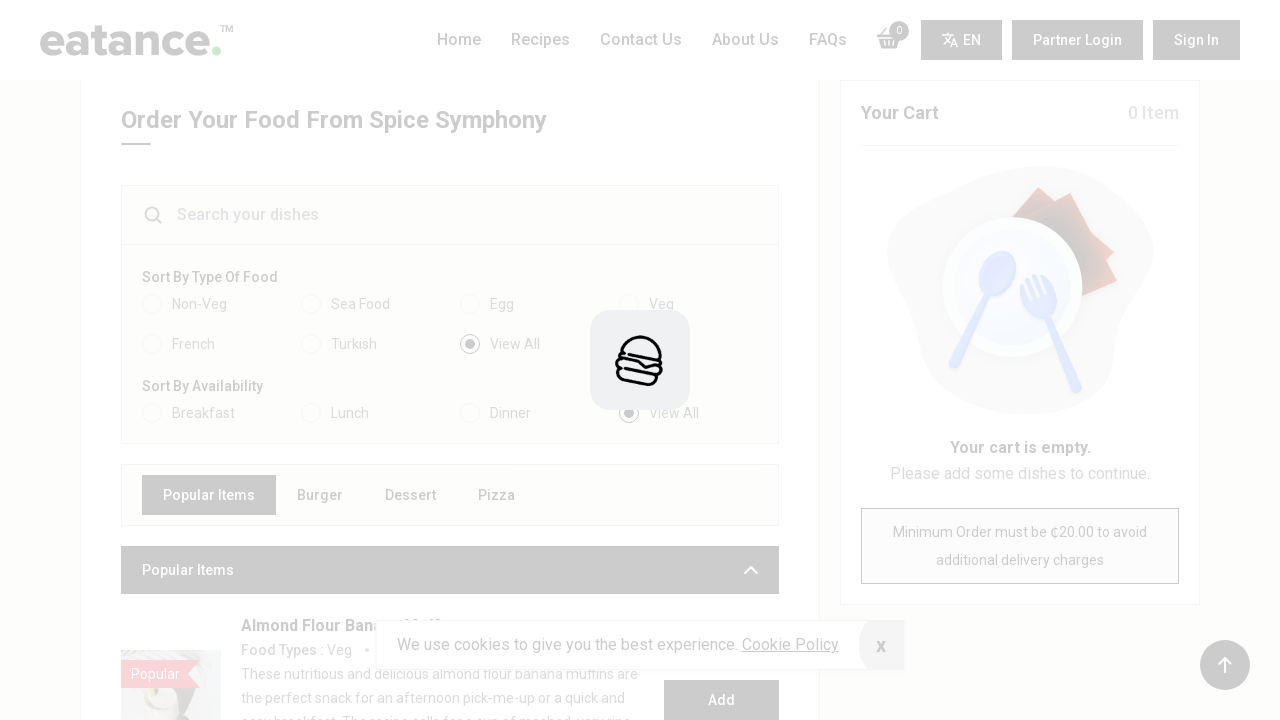

Waited for checkout button to load
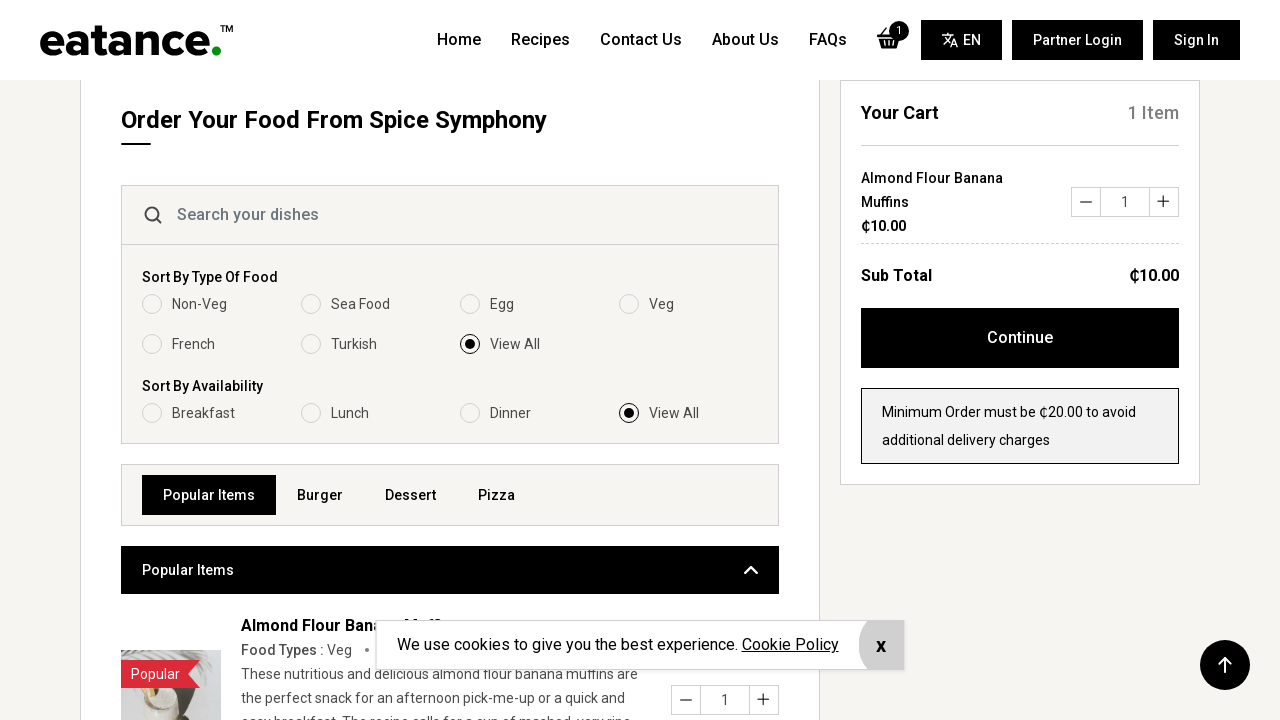

Clicked checkout button to proceed to checkout at (1020, 338) on a[onclick="checkResStat();"]
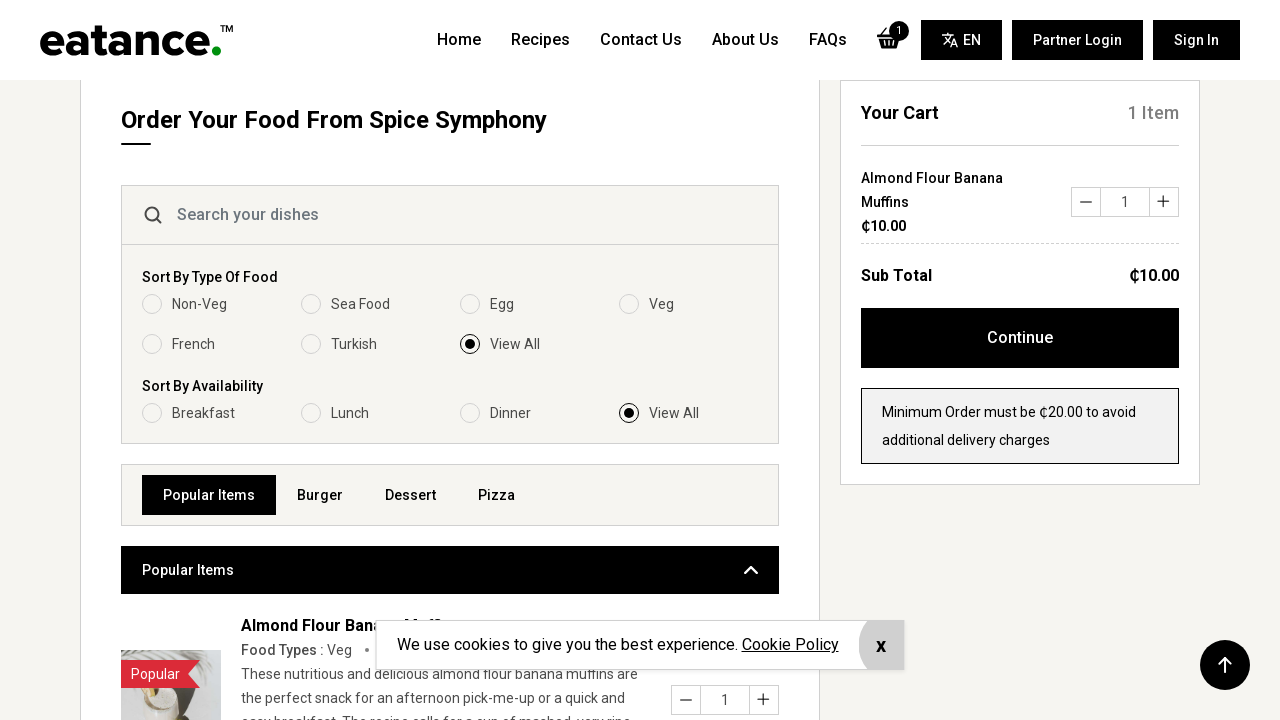

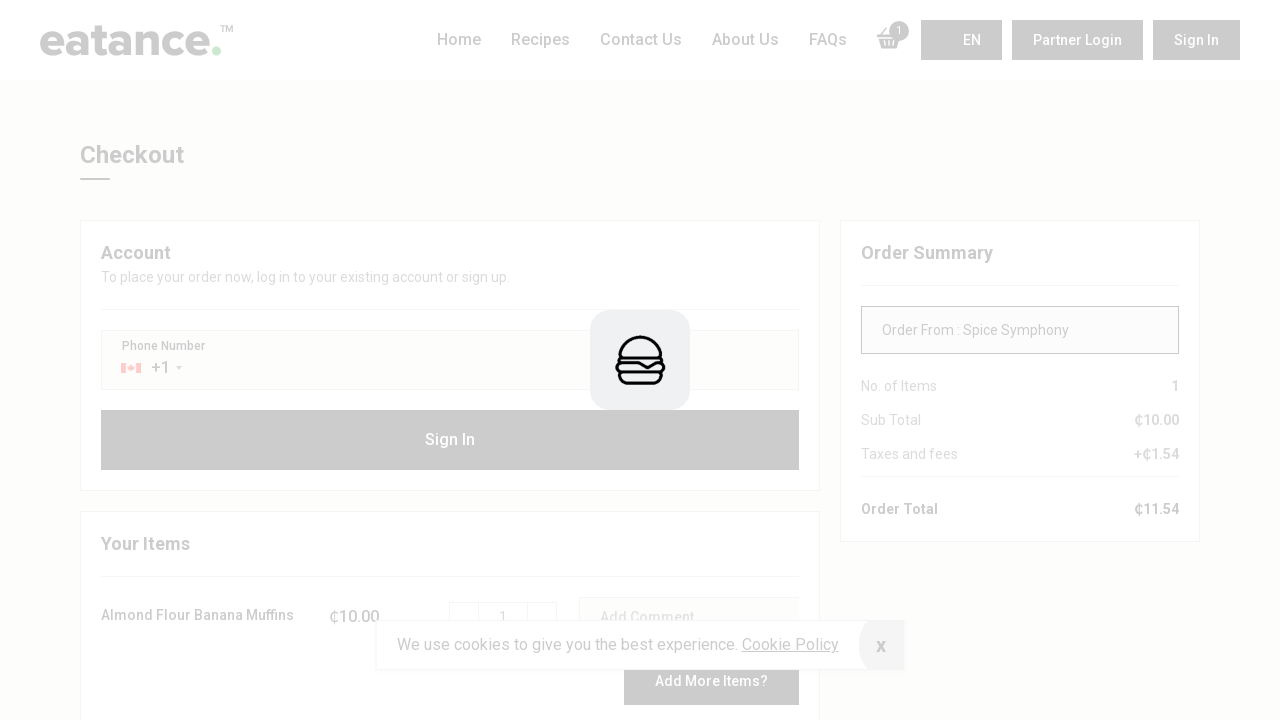